Tests form completion on DemoQA by navigating to the Elements section, clicking on Text Box, filling out a form with name, email, and addresses, then submitting the form.

Starting URL: https://demoqa.com/

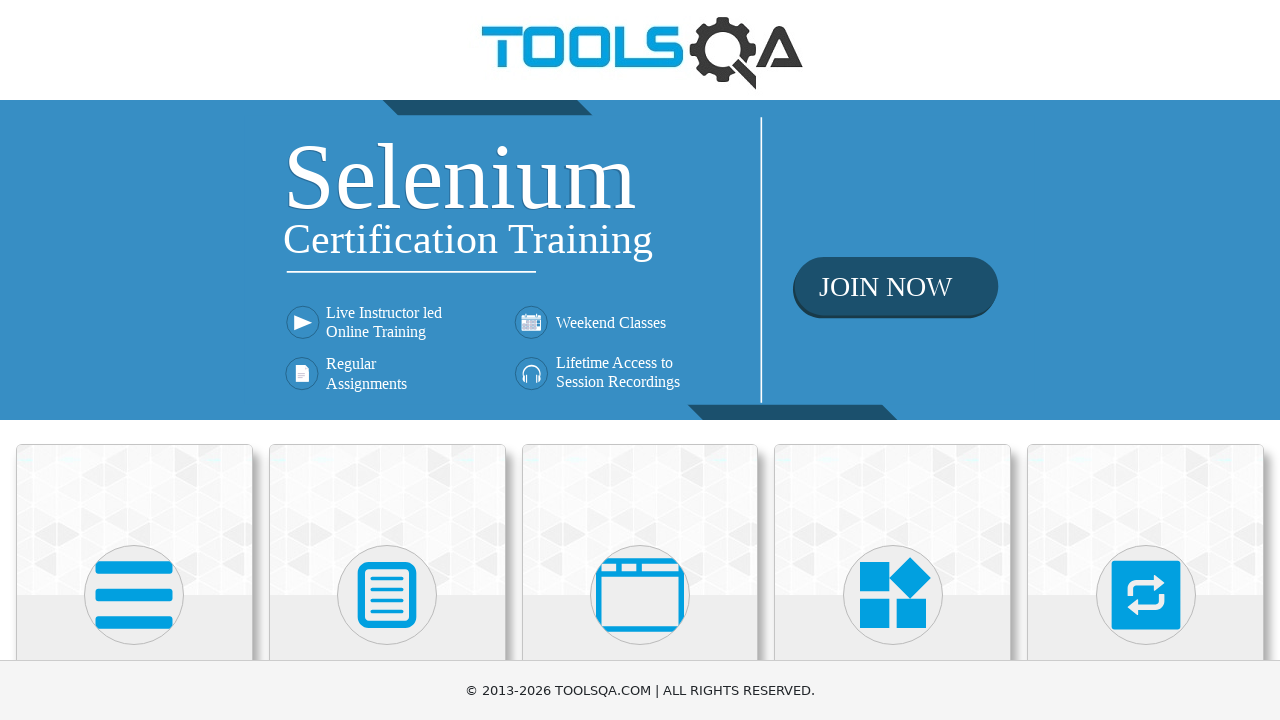

Set viewport size to 1920x1080
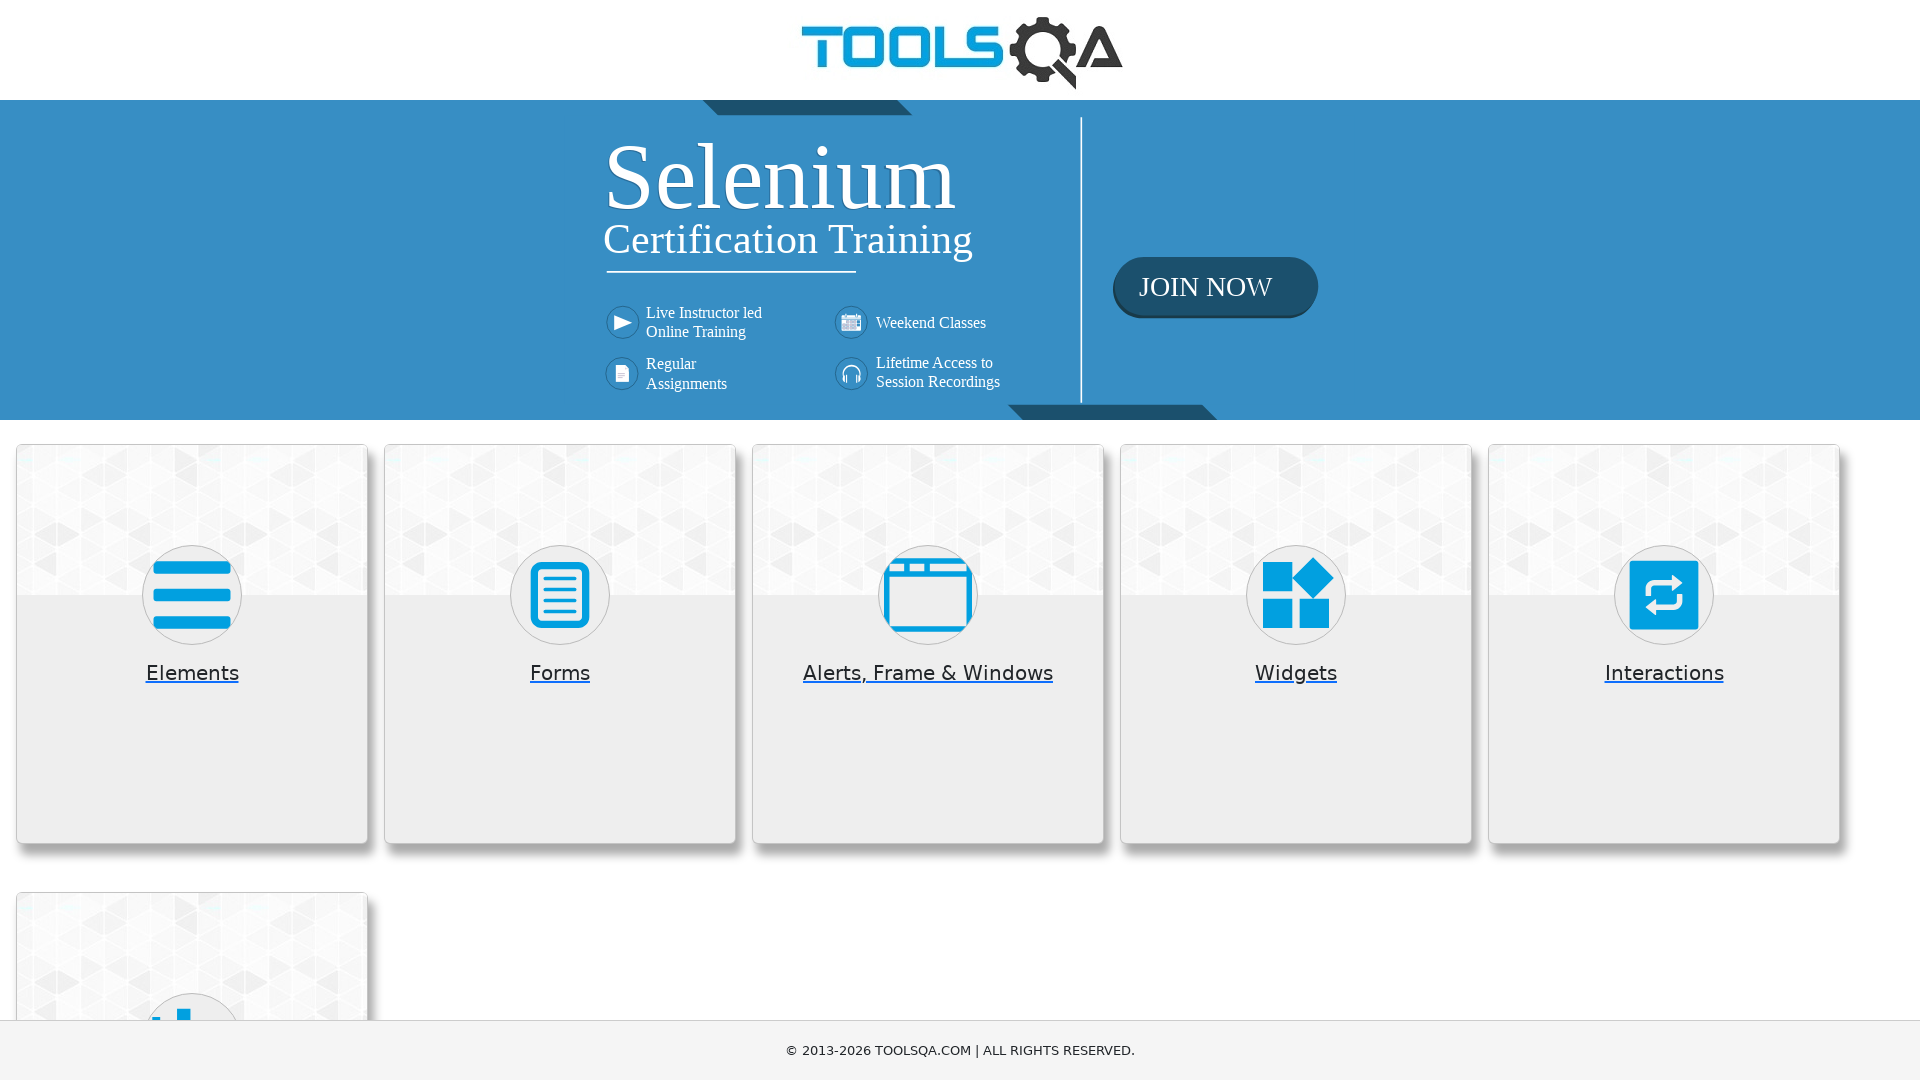

Clicked on Elements button in DemoQA navigation at (192, 673) on text=Elements
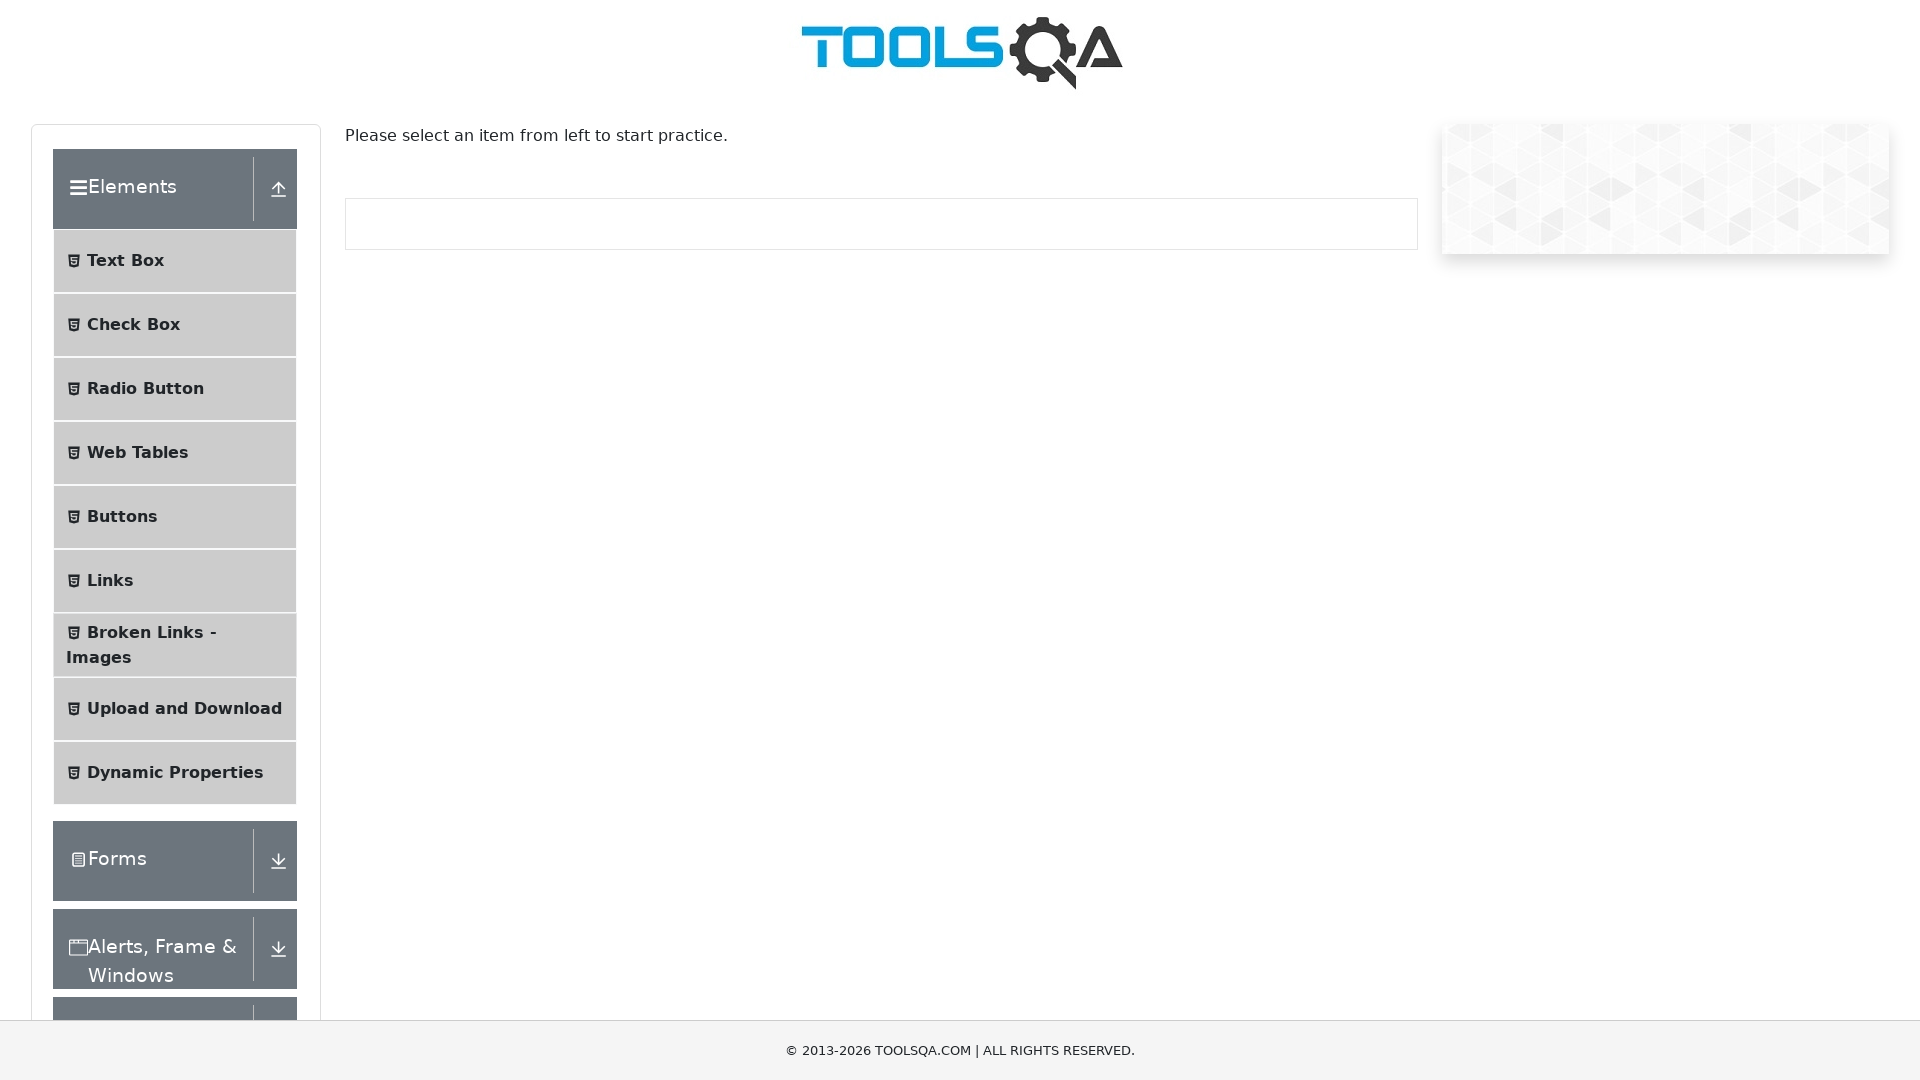

Clicked on Text Box option in Elements section at (126, 261) on text=Text Box
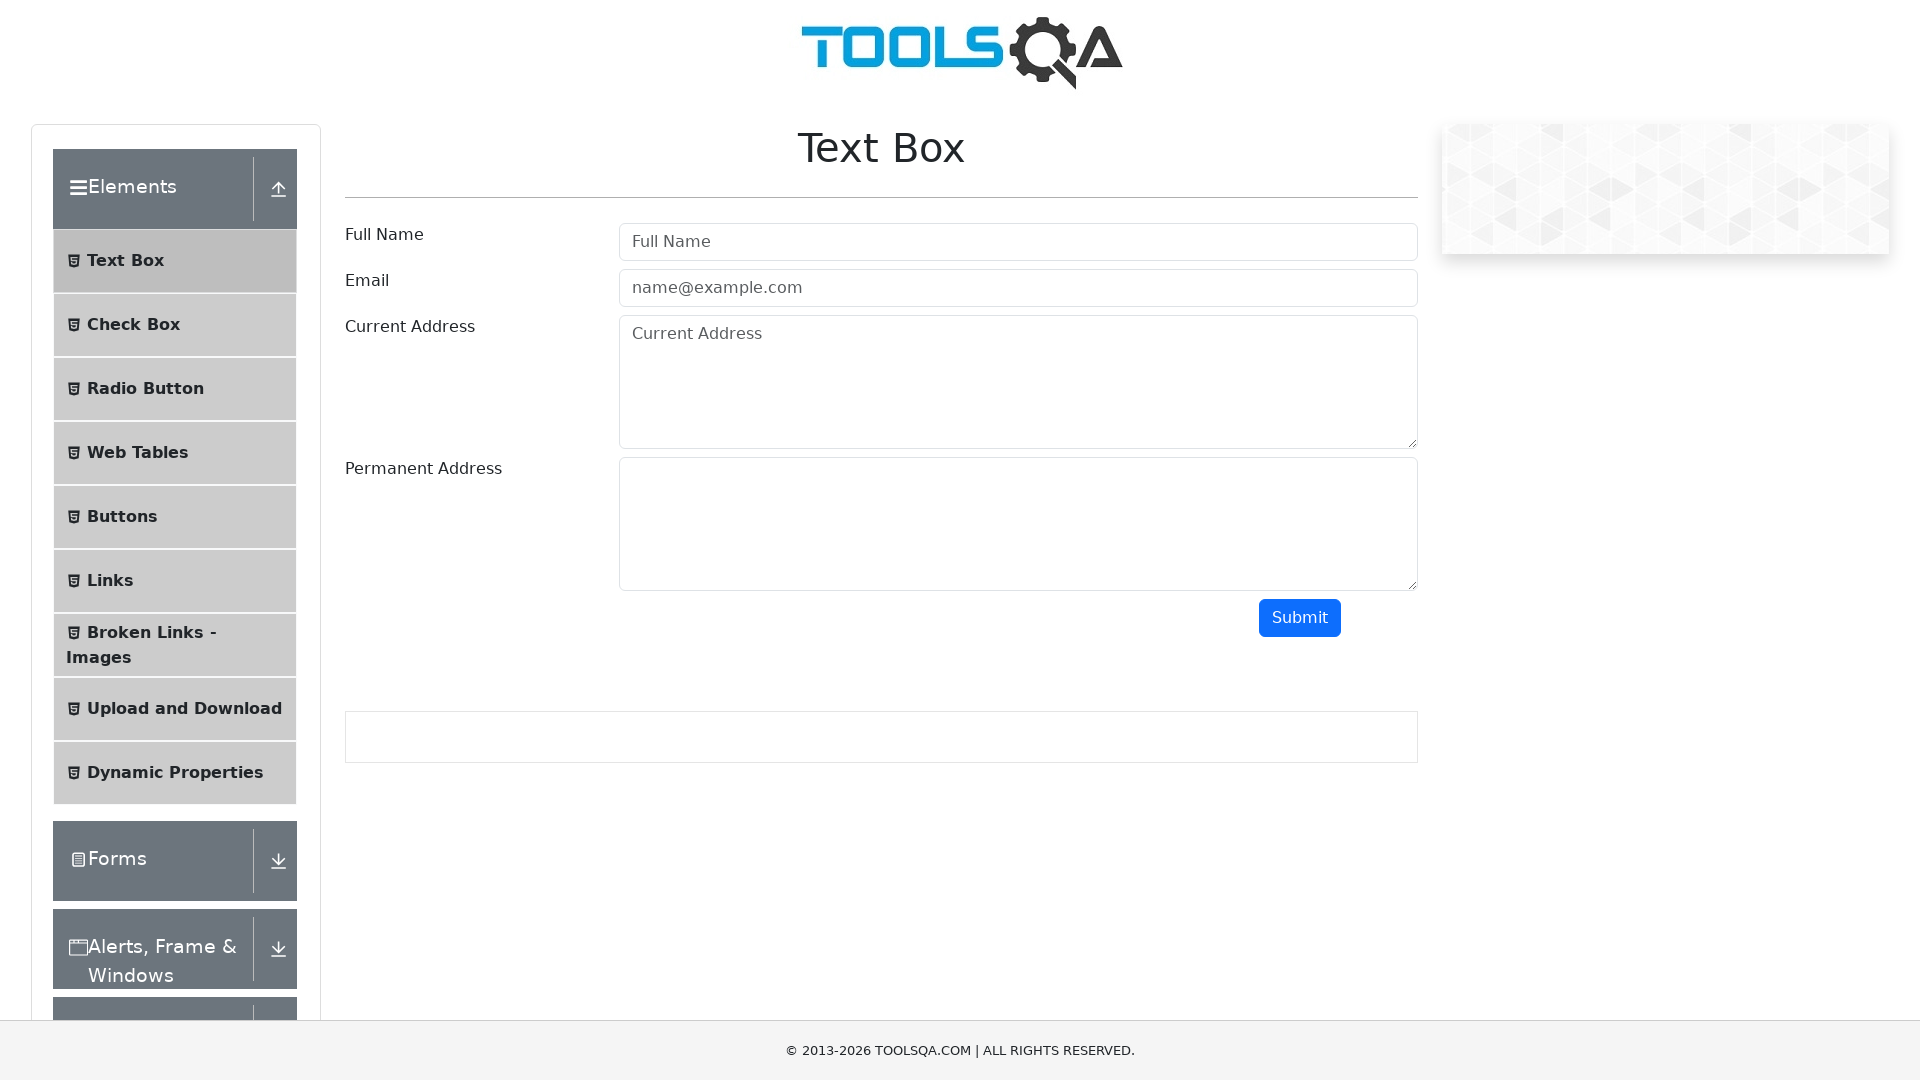

Filled Full Name field with 'Santiago' on #userName
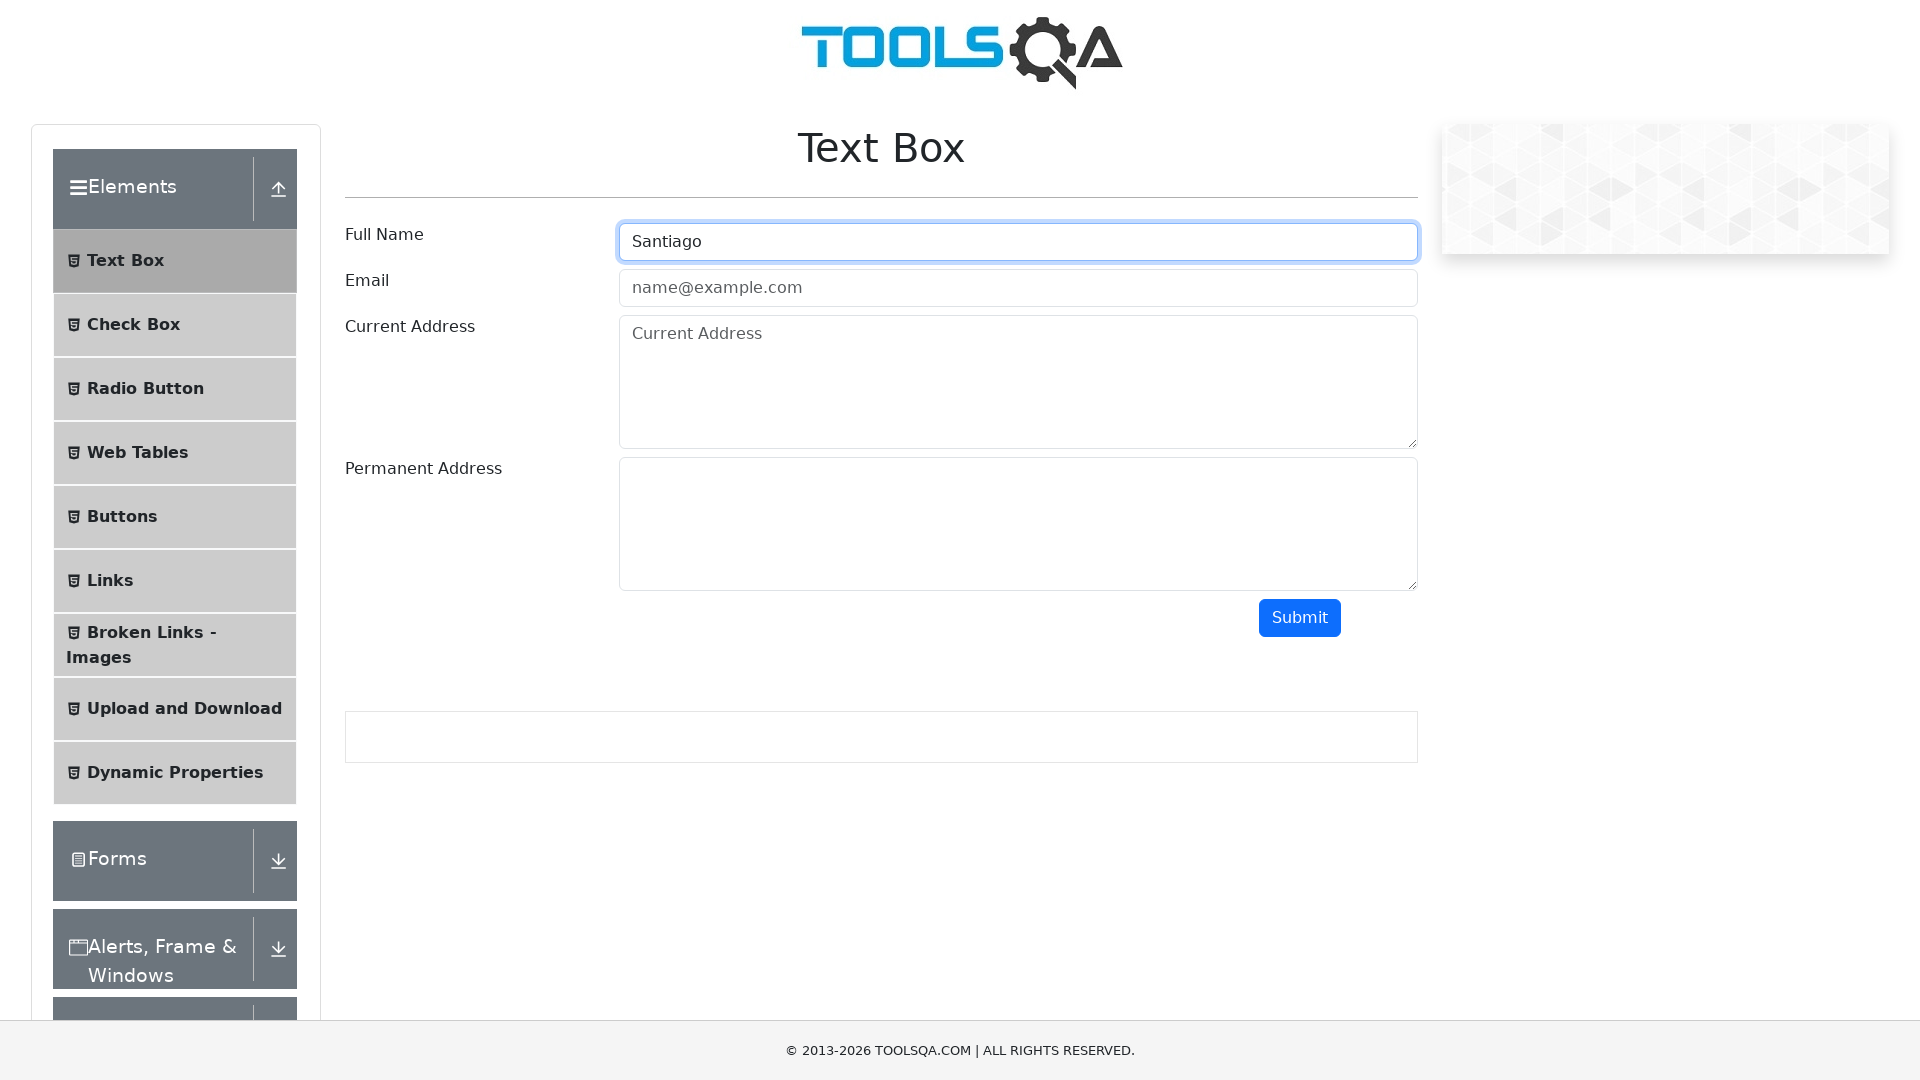

Filled Email field with 'eduardo.figueroa@teia.mx' on #userEmail
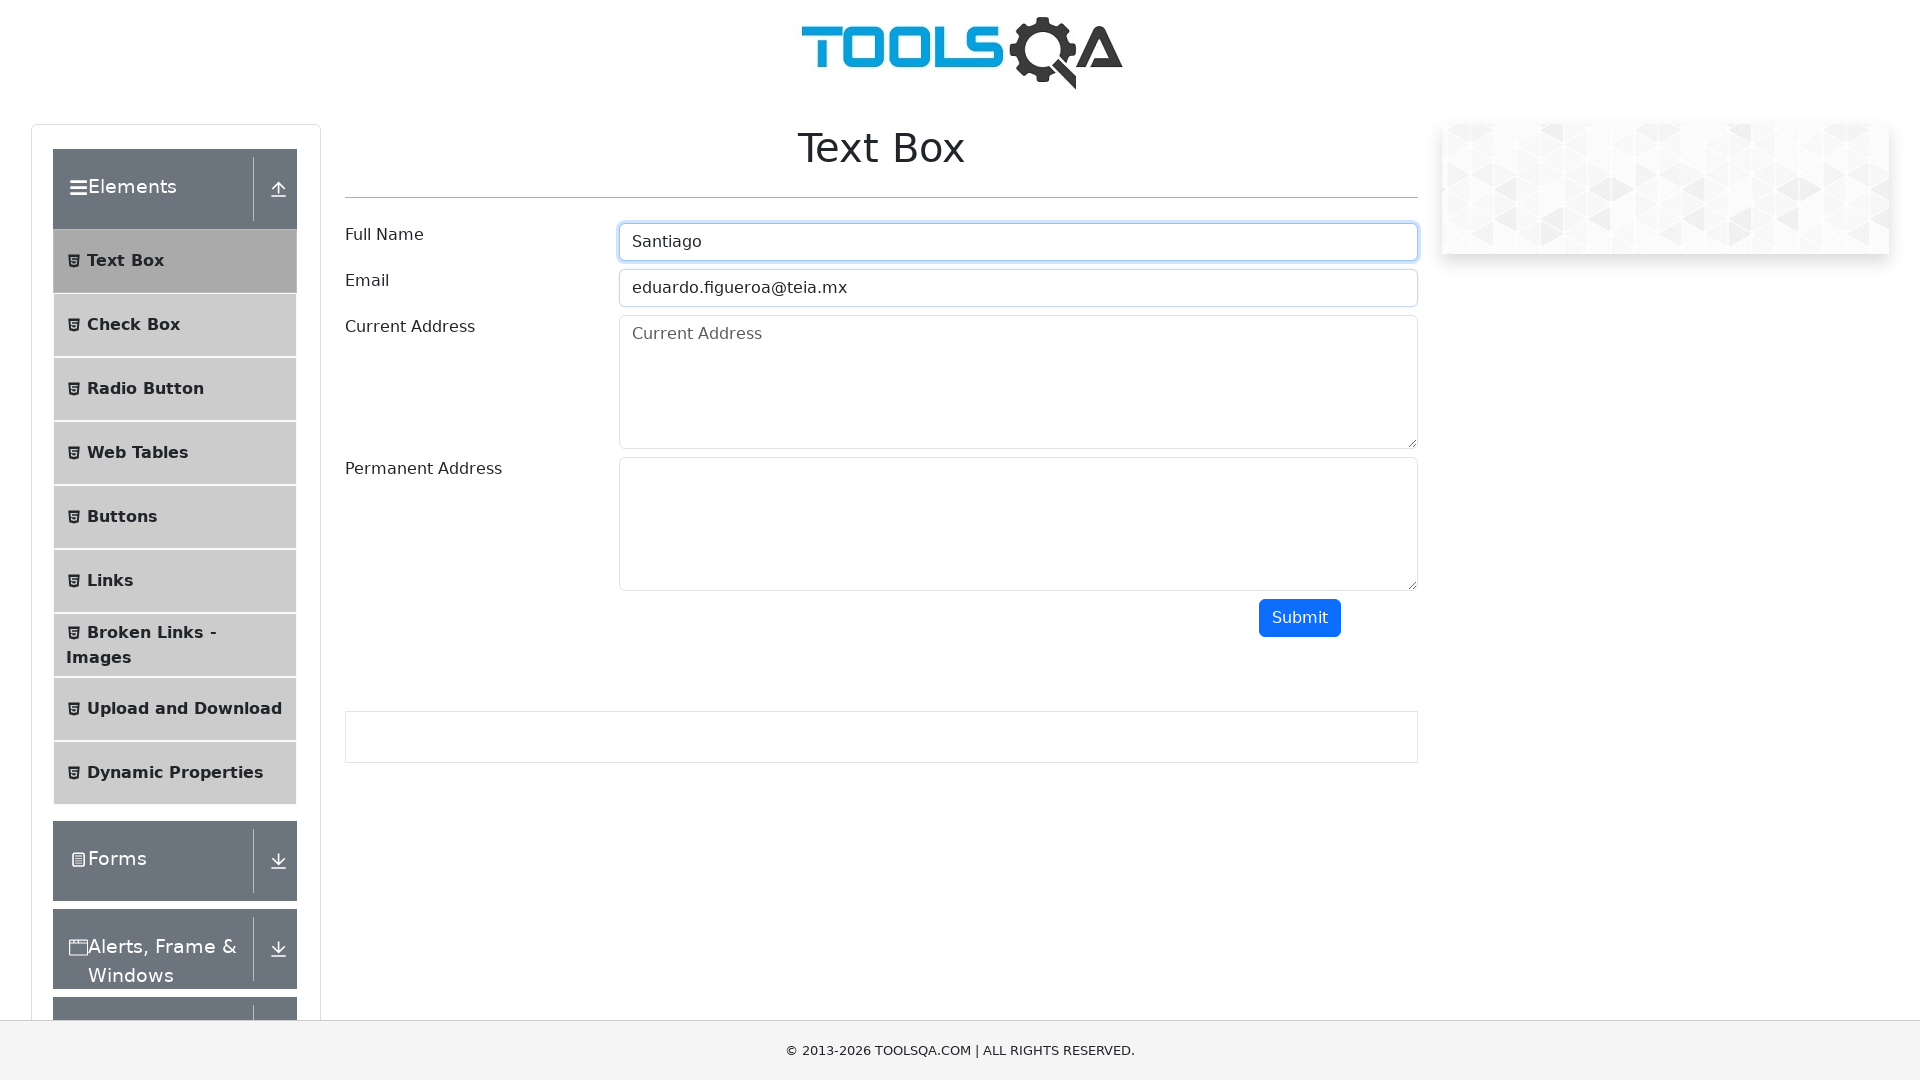

Filled Current Address field with 'Calle 123' on #currentAddress
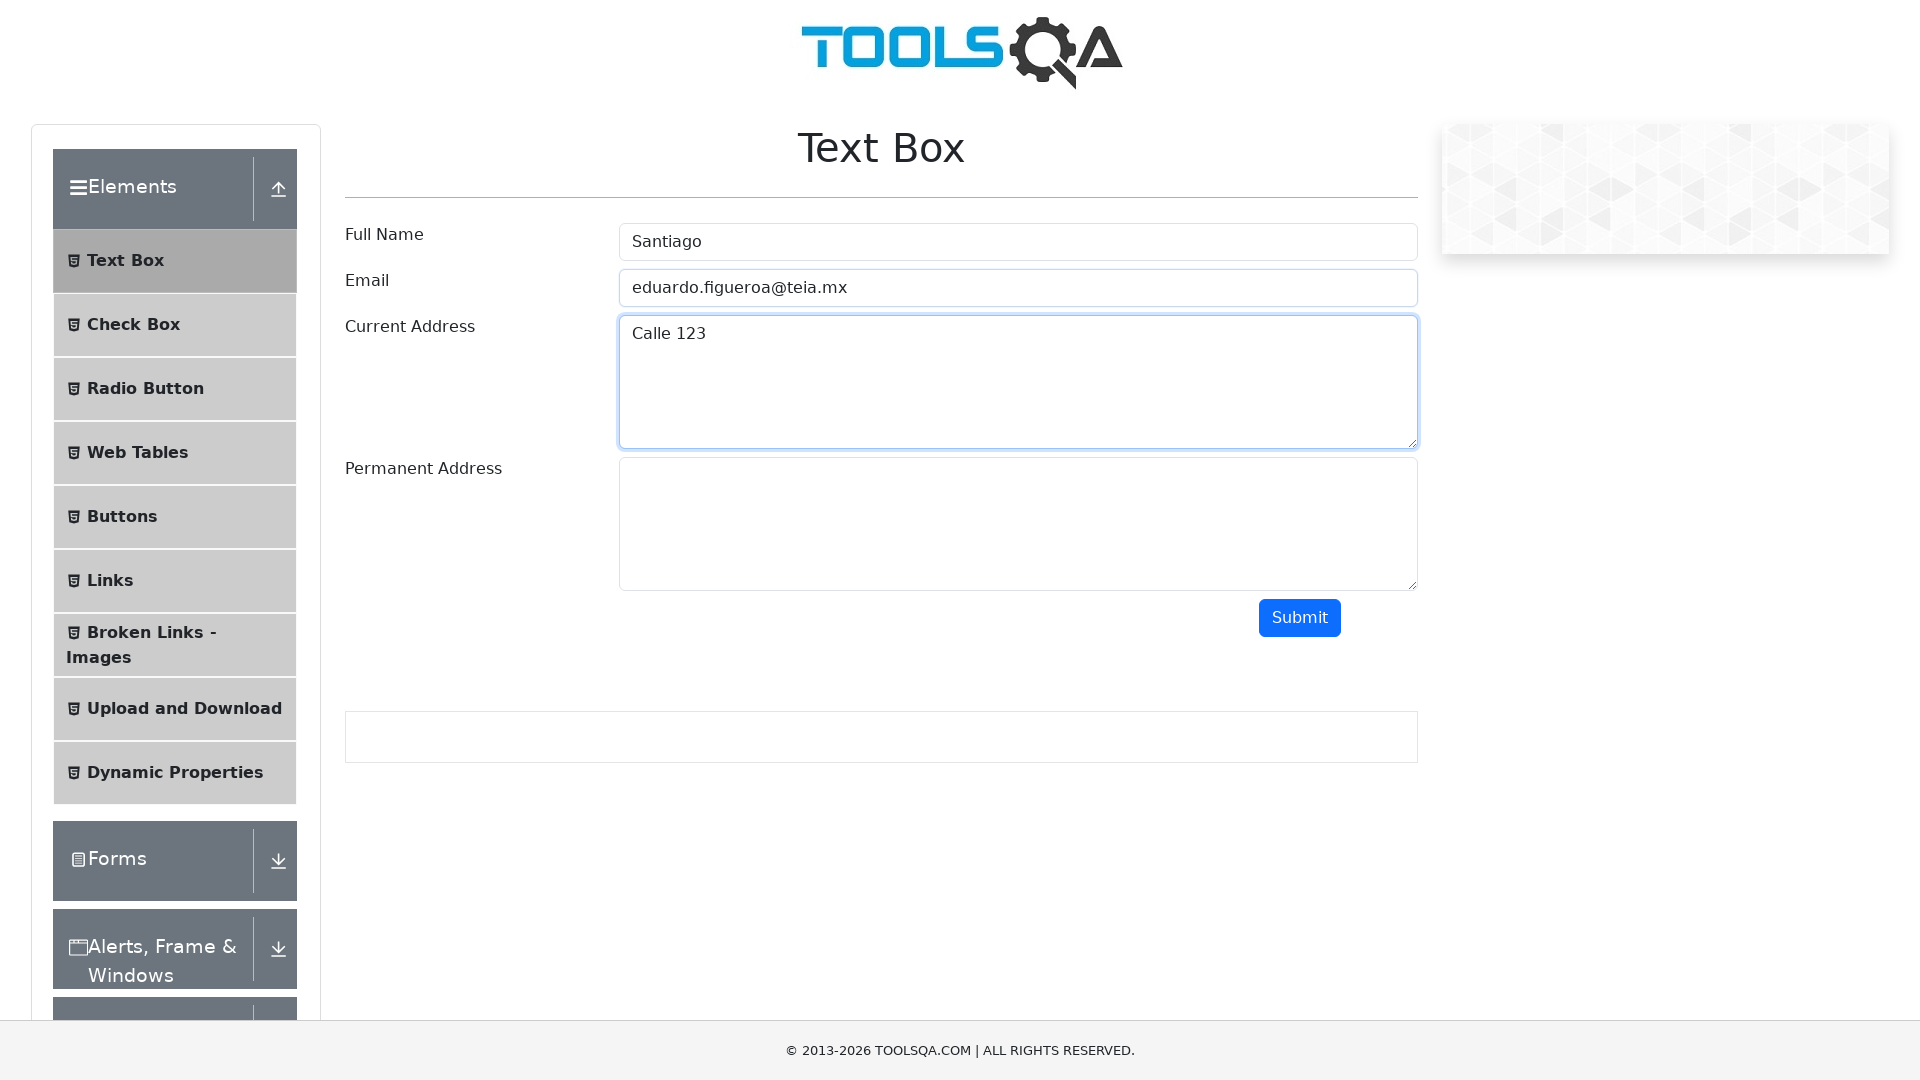

Filled Permanent Address field with 'Calle 456' on #permanentAddress
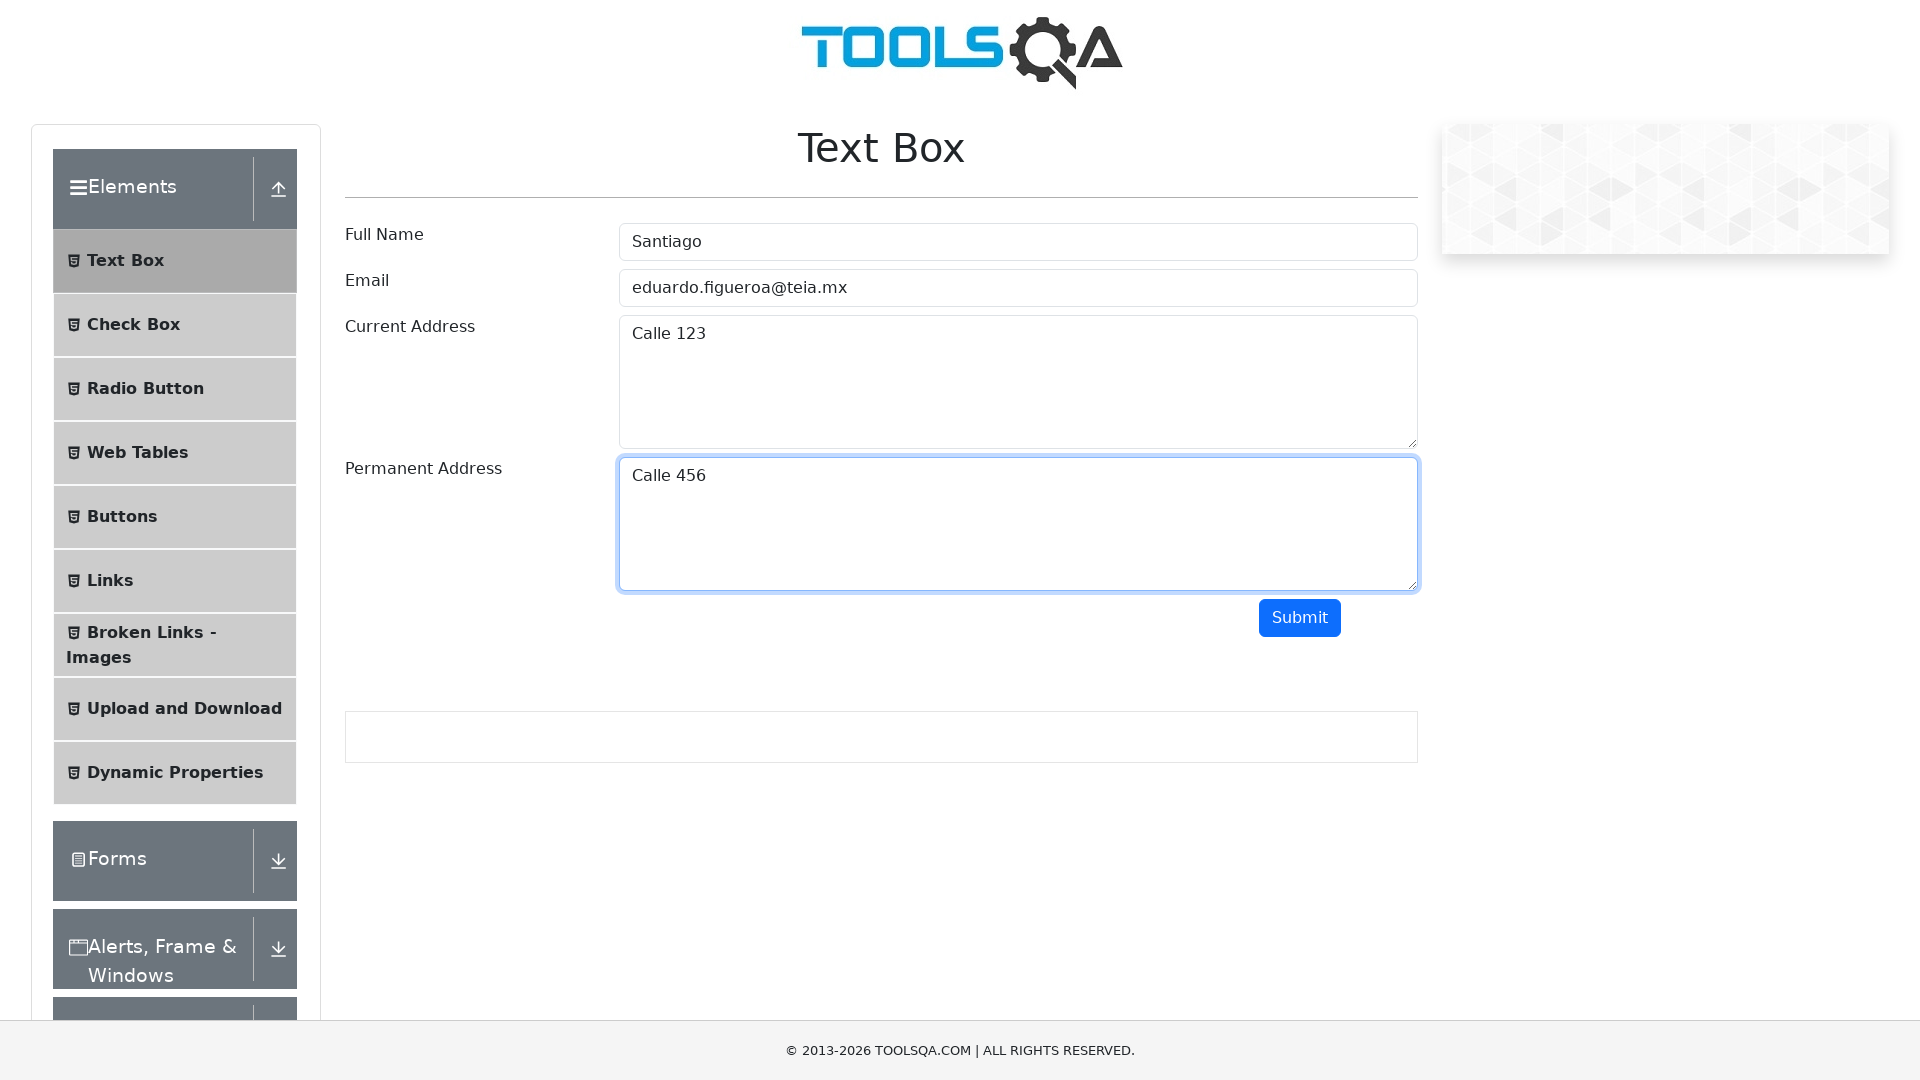

Clicked Submit button to complete form submission at (1300, 618) on #submit
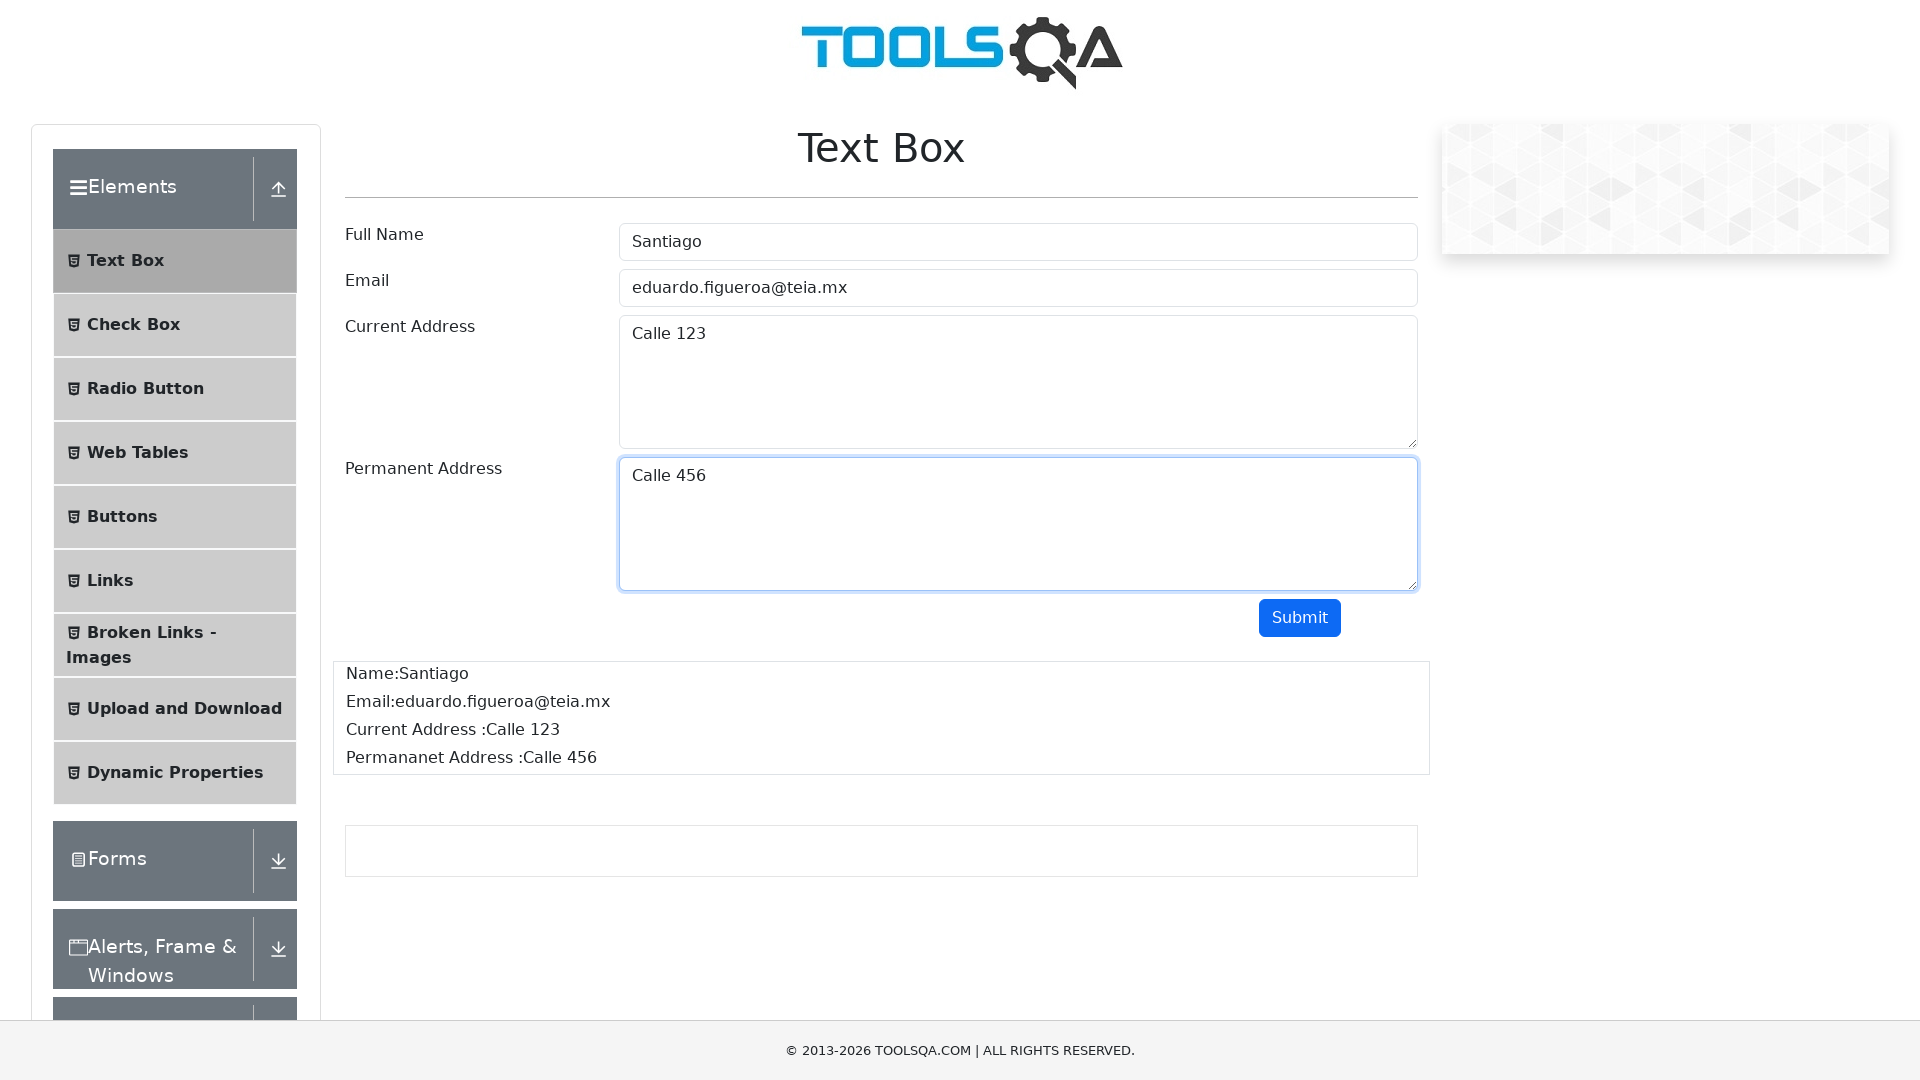

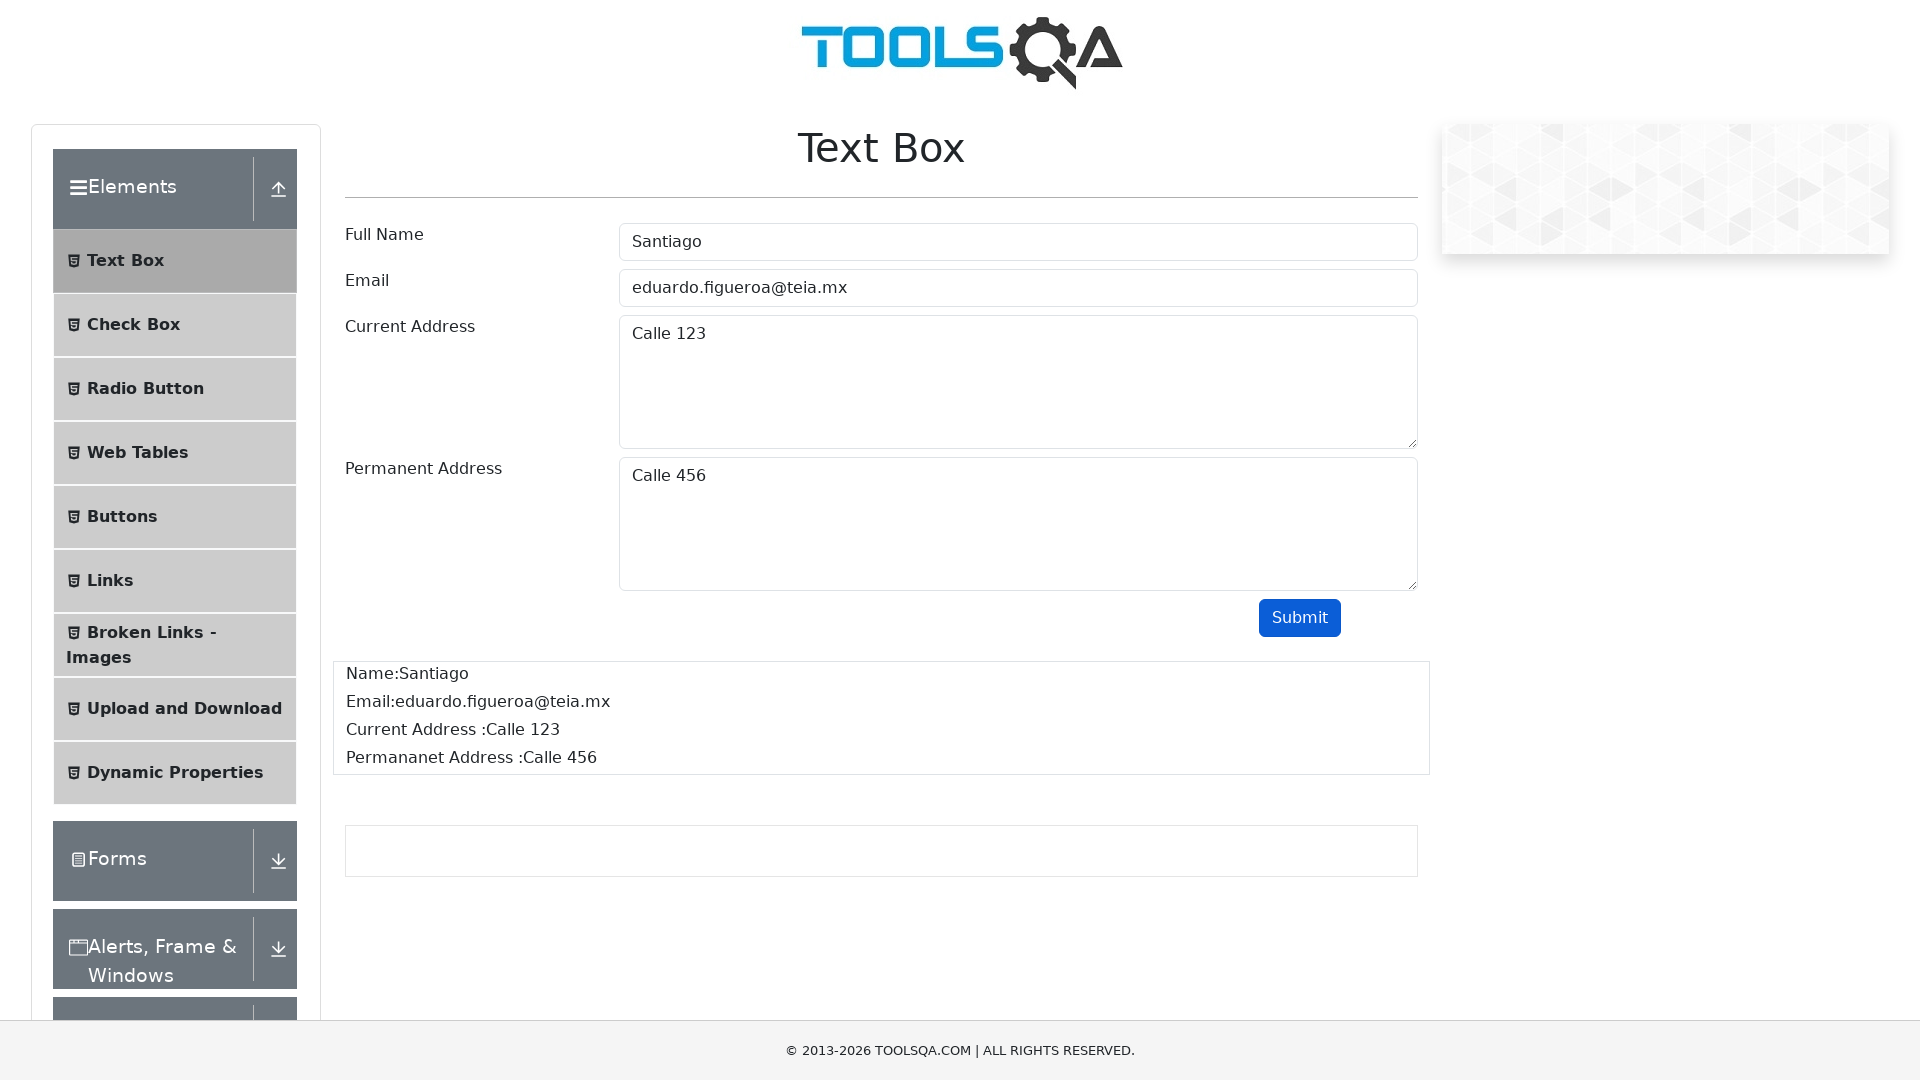